Tests iframe handling by switching to a demo frame, reading content from a draggable element, switching back to the main content, and clicking on a Download link.

Starting URL: http://jqueryui.com/draggable/

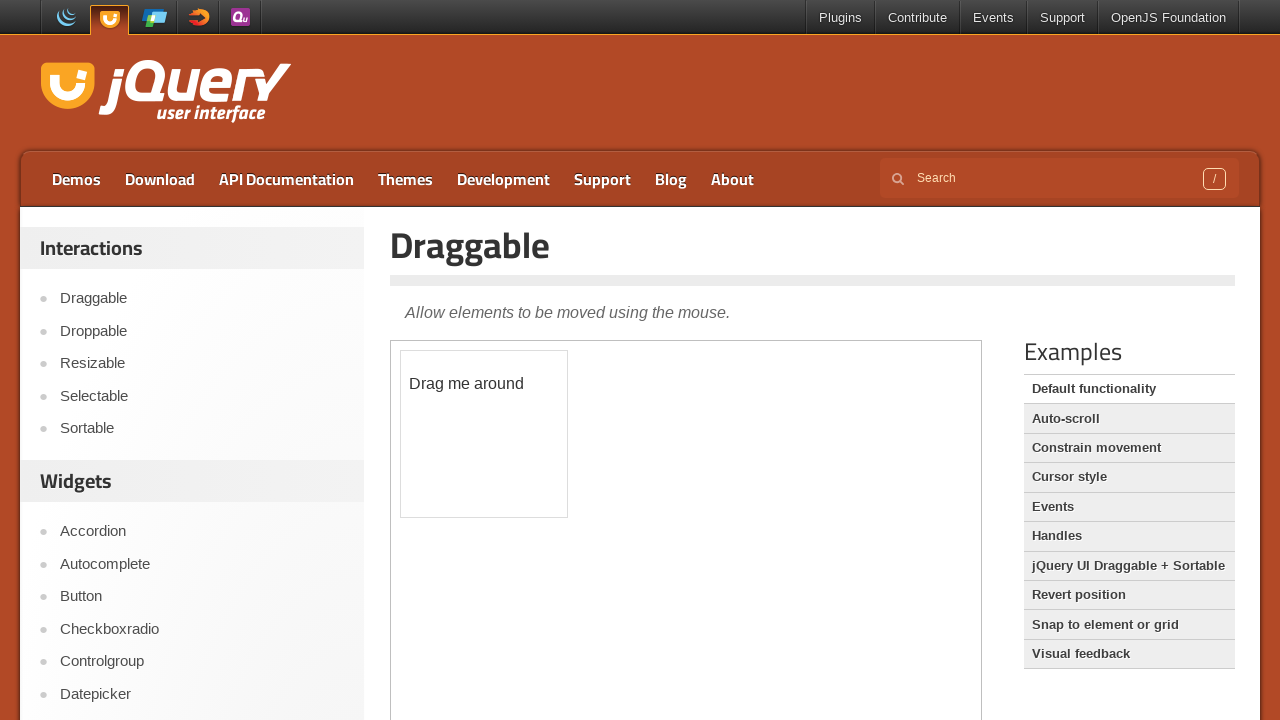

Waited for demo iframe to load
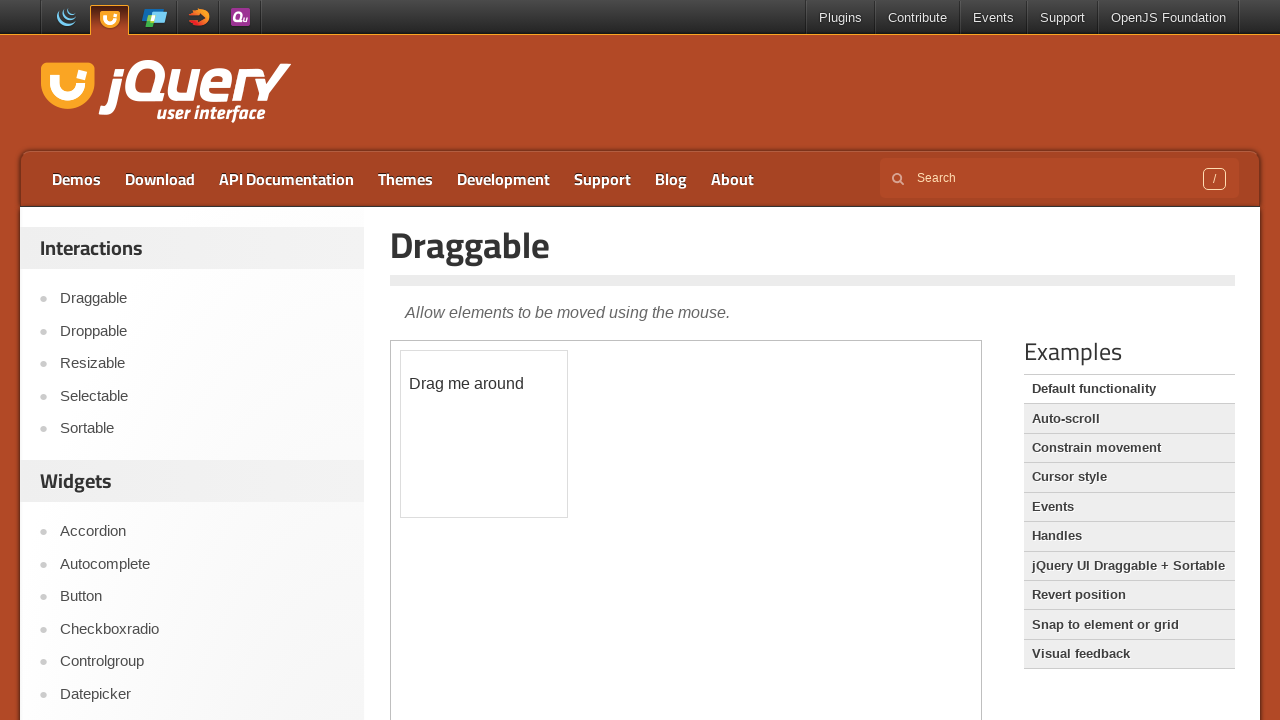

Located the demo iframe
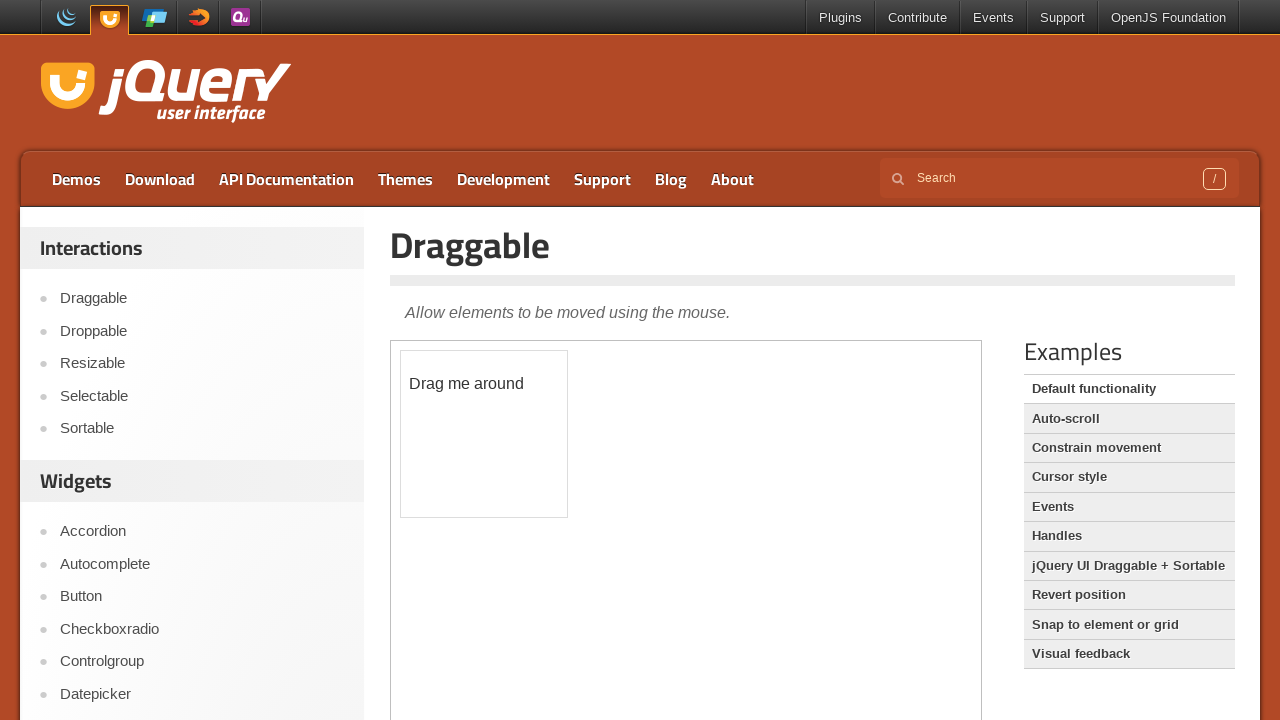

Waited for draggable element to be ready in iframe
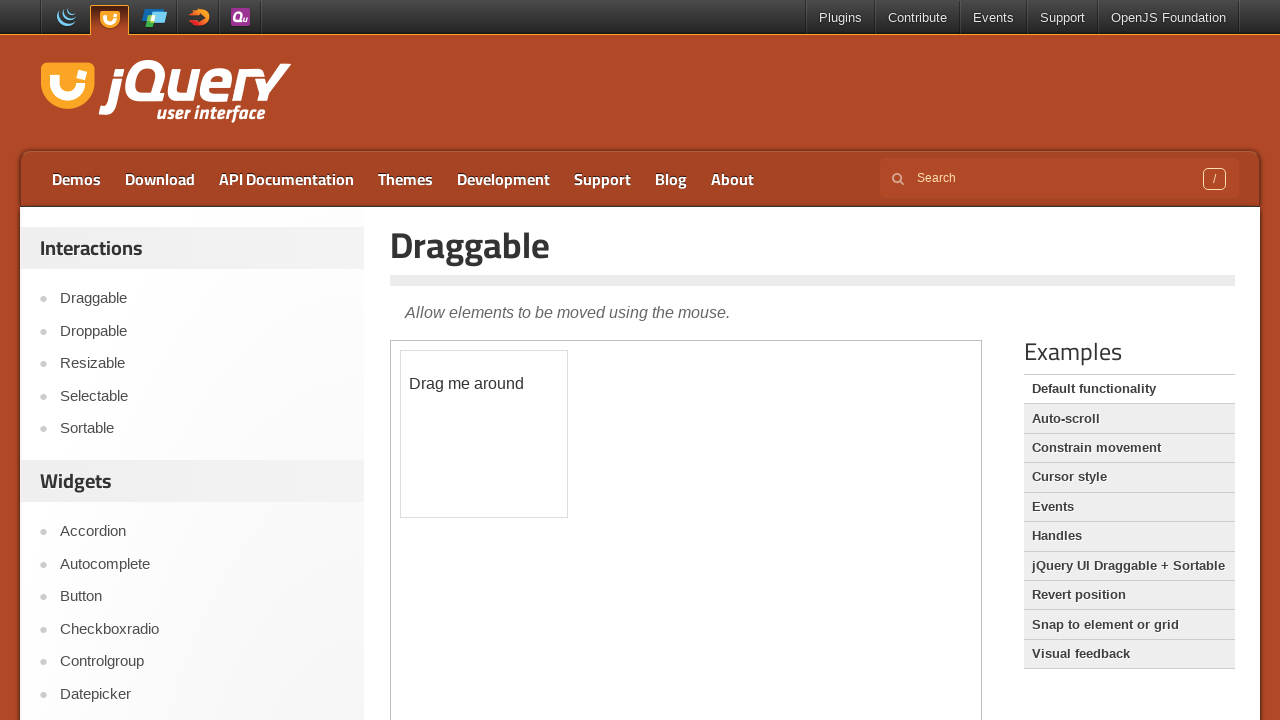

Retrieved text from draggable element: '
	Drag me around
'
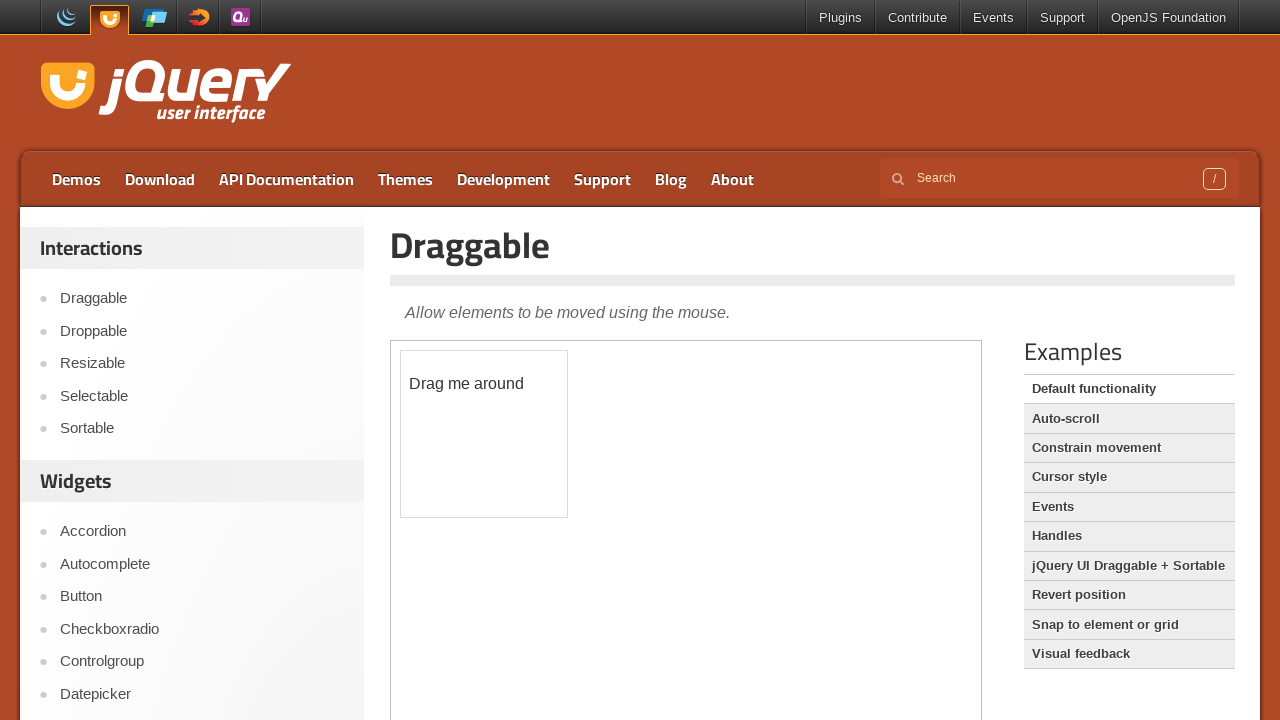

Clicked on Download link in main content at (160, 179) on a:text('Download')
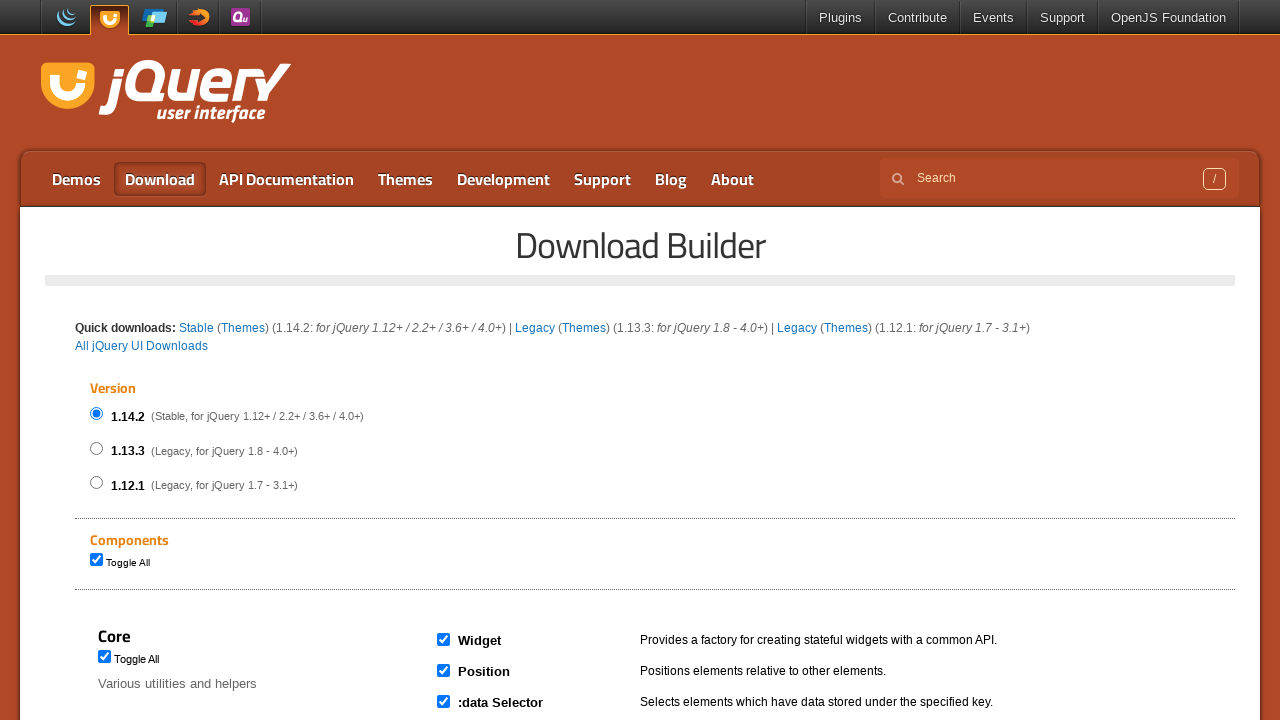

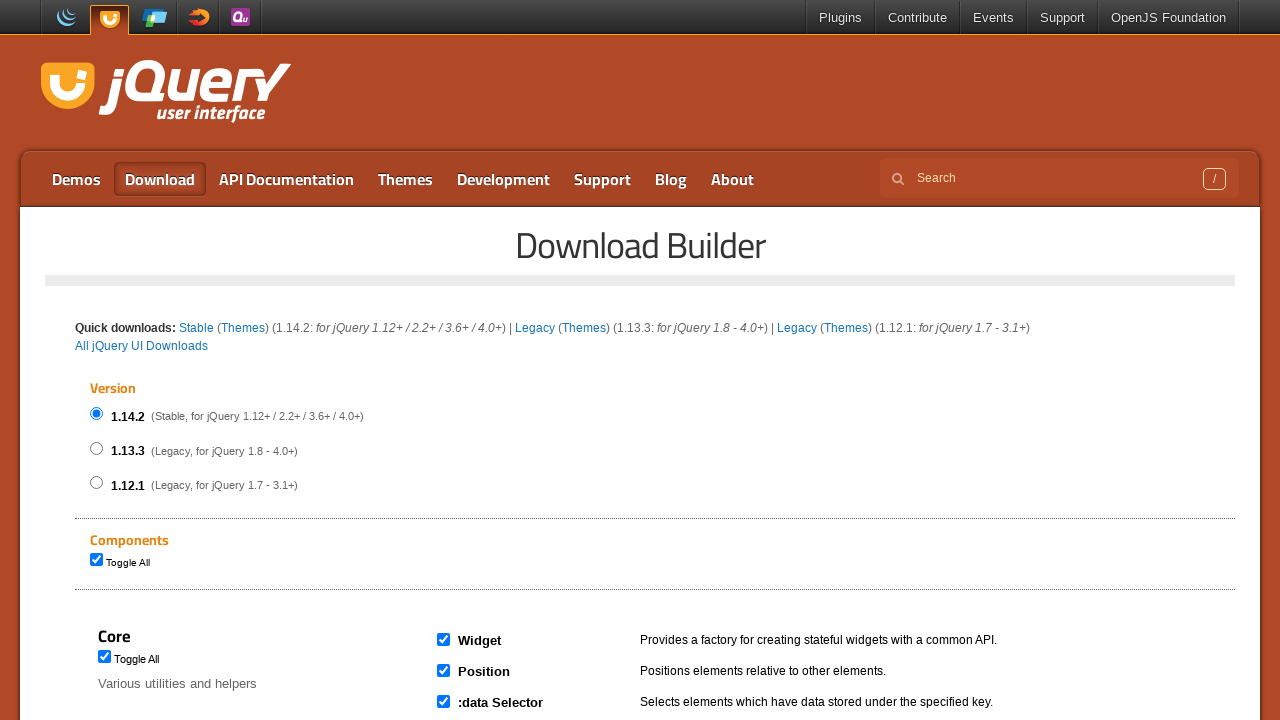